Tests the selectable UI component by randomly clicking one label, then clicking all active labels, and verifying label texts

Starting URL: https://demoqa.com/selectable

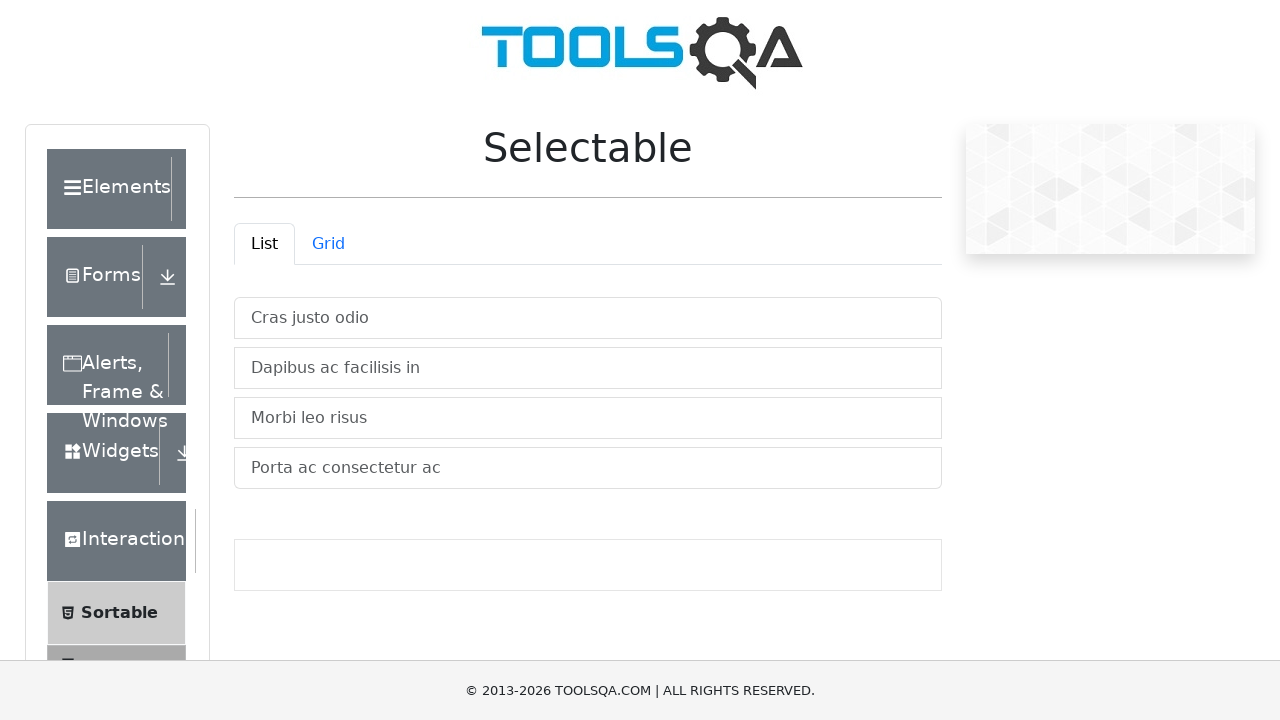

Waited for selectable labels to be visible
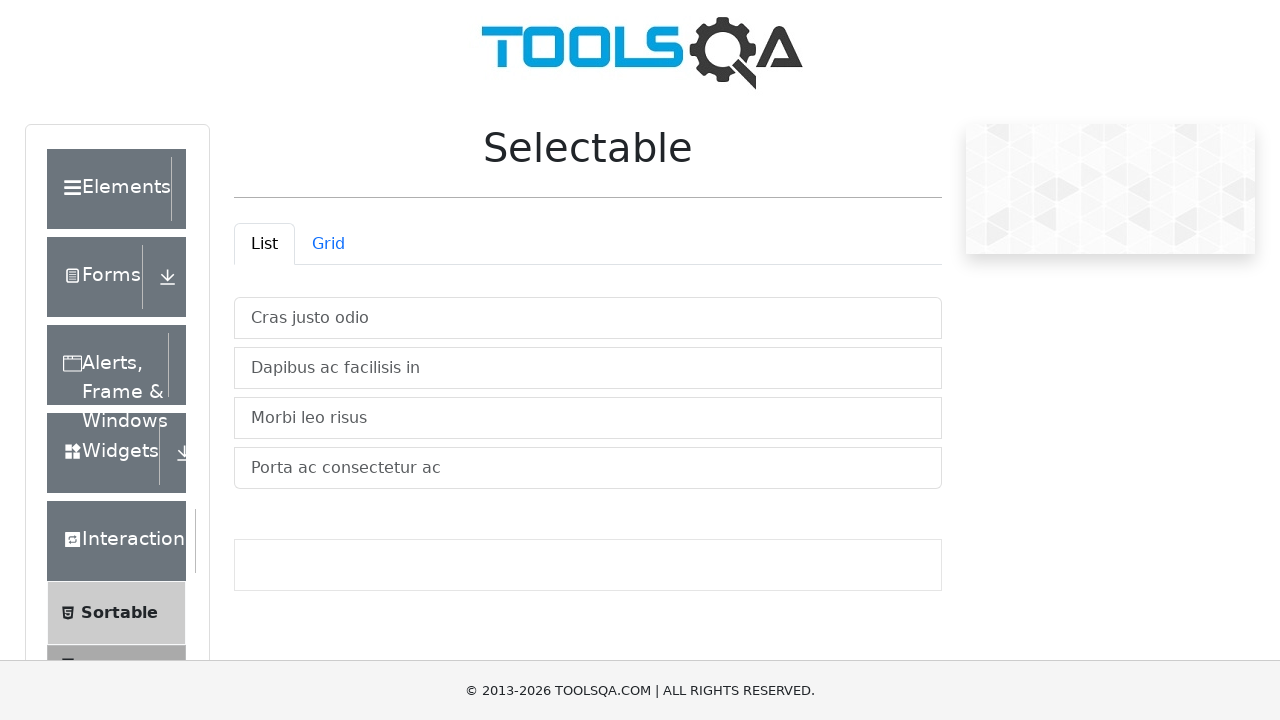

Retrieved all label elements from the selectable list
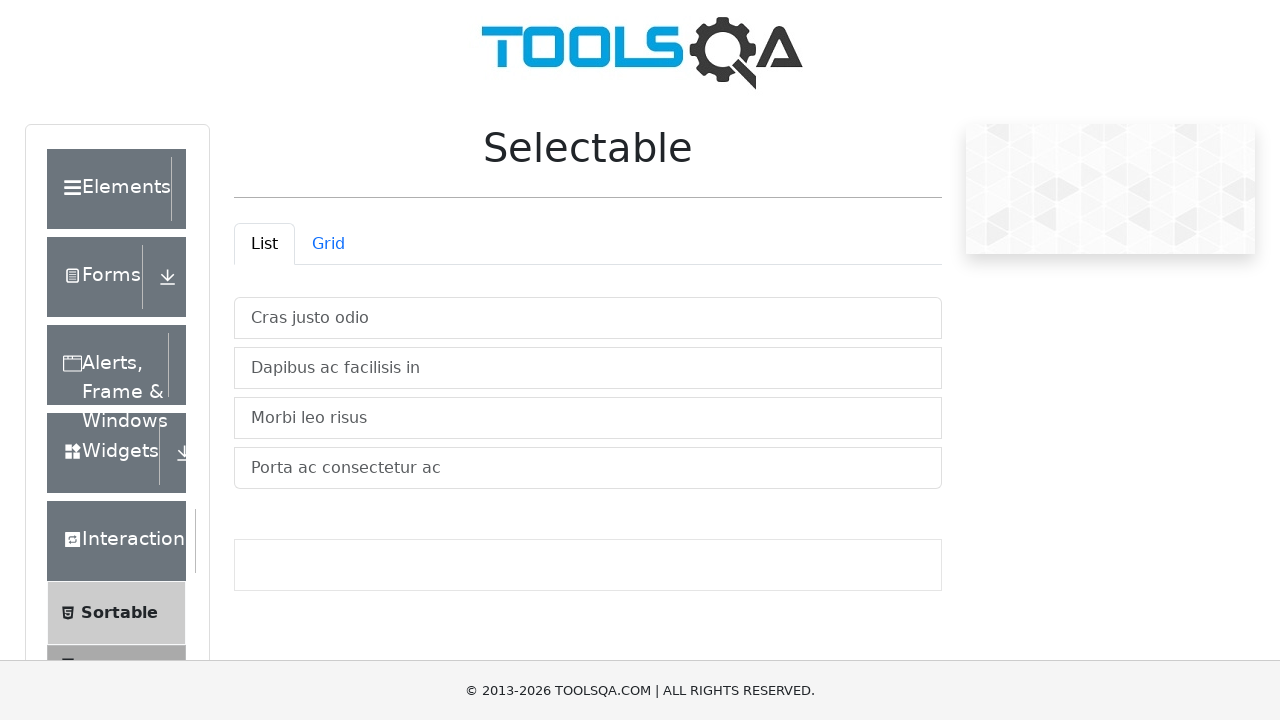

Clicked random label at index 2
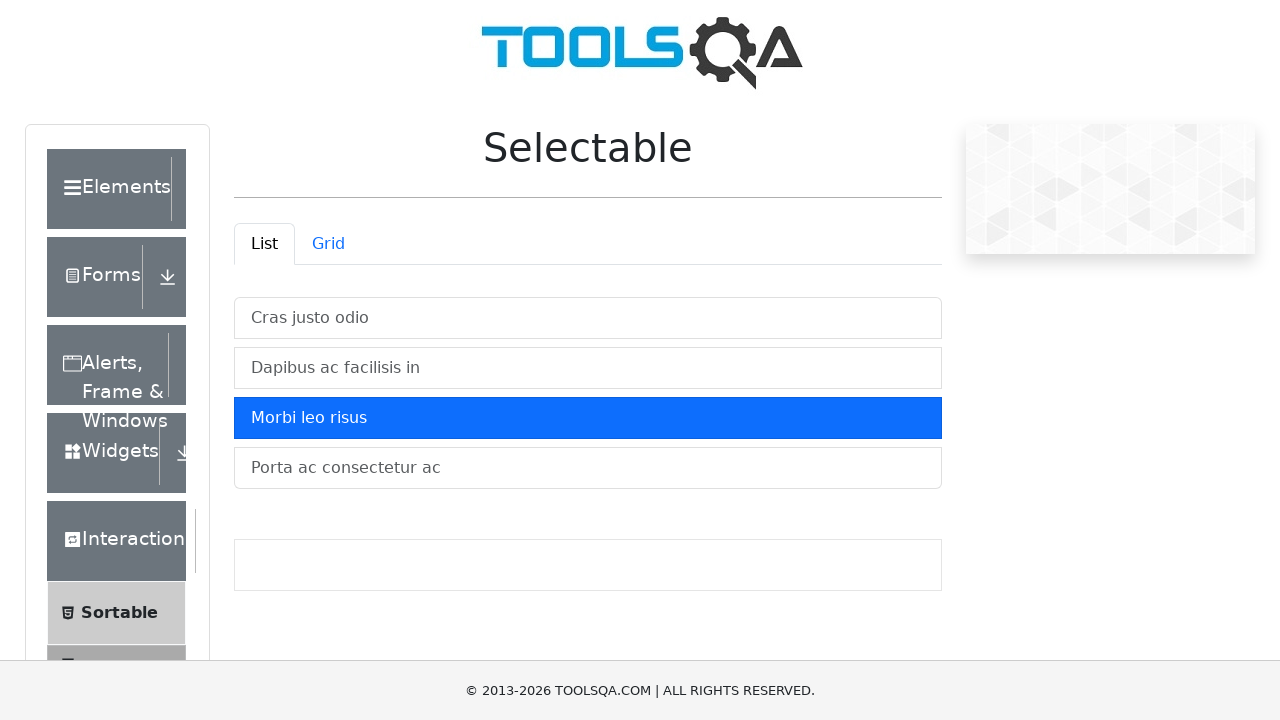

Re-queried labels after initial click
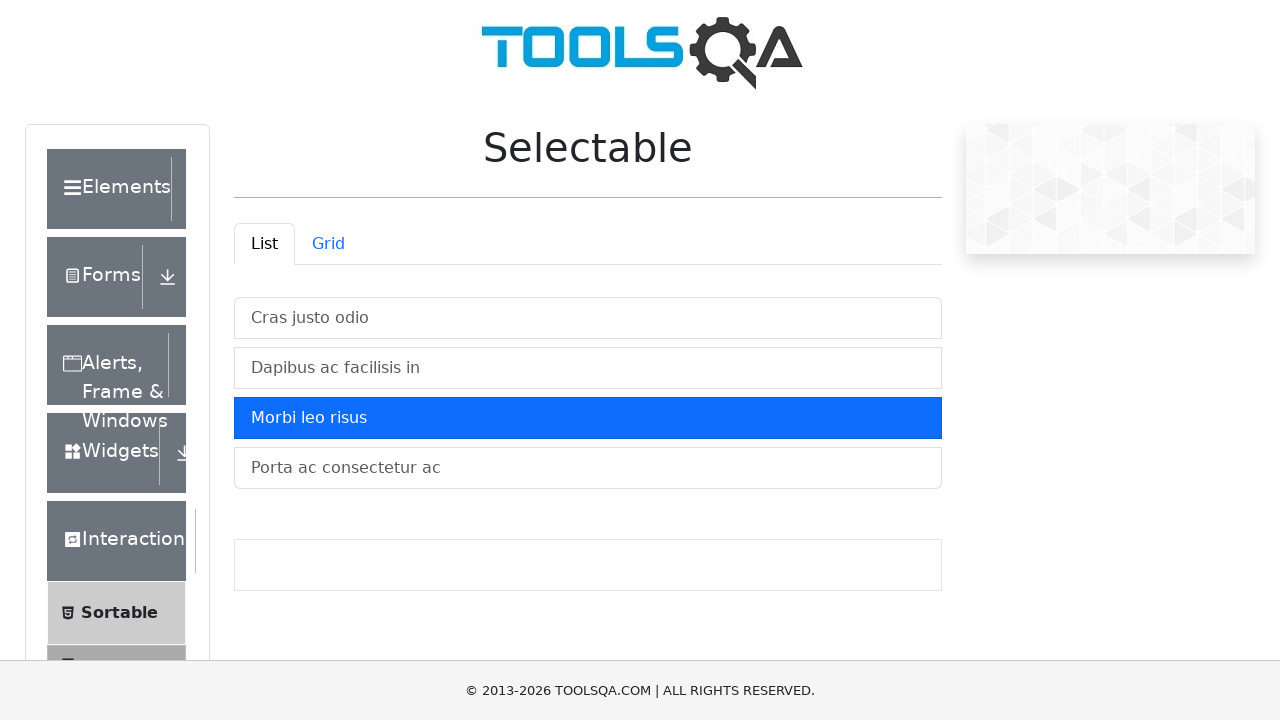

Clicked active label with text 'Morbi leo risus'
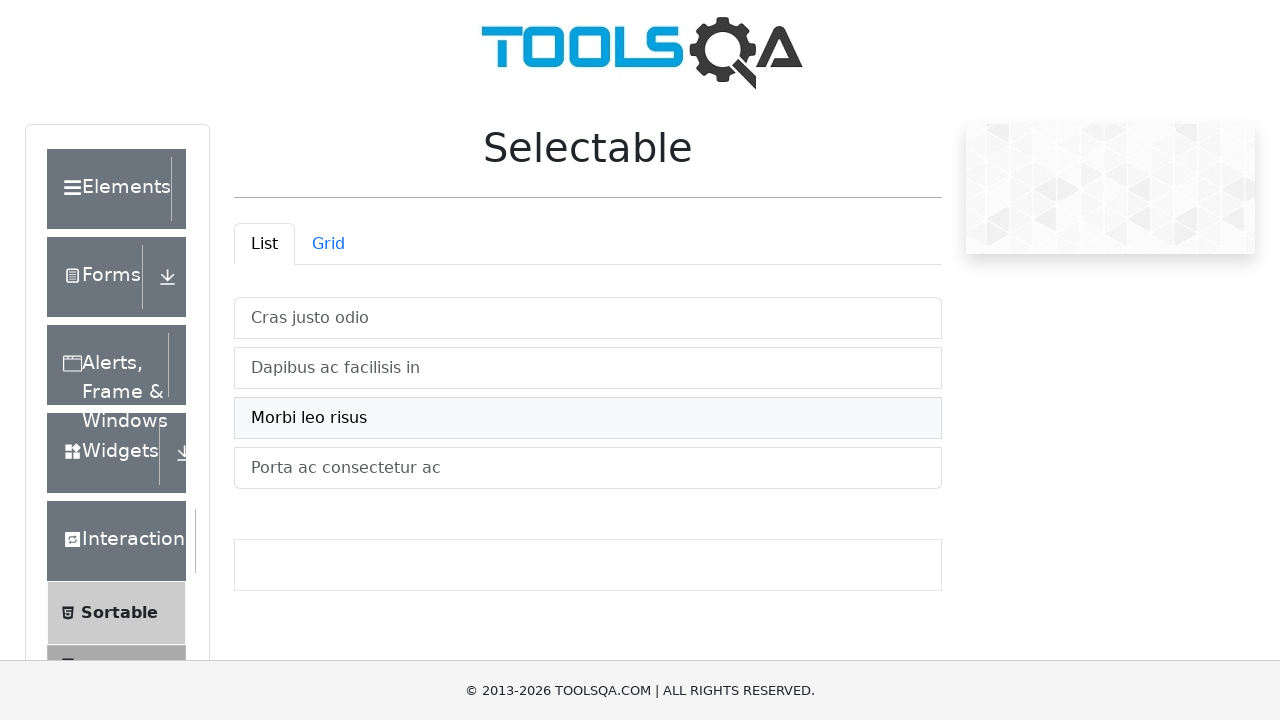

Retrieved final label texts: ['Cras justo odio', 'Dapibus ac facilisis in', 'Morbi leo risus', 'Porta ac consectetur ac']
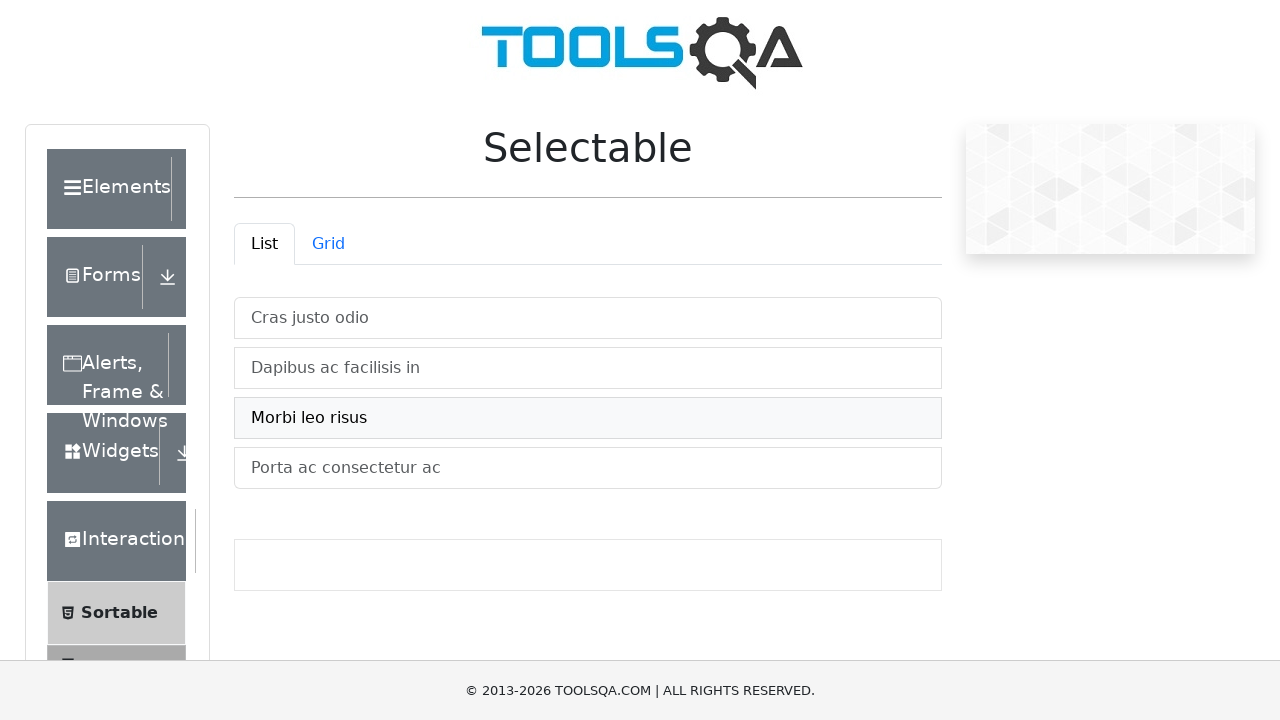

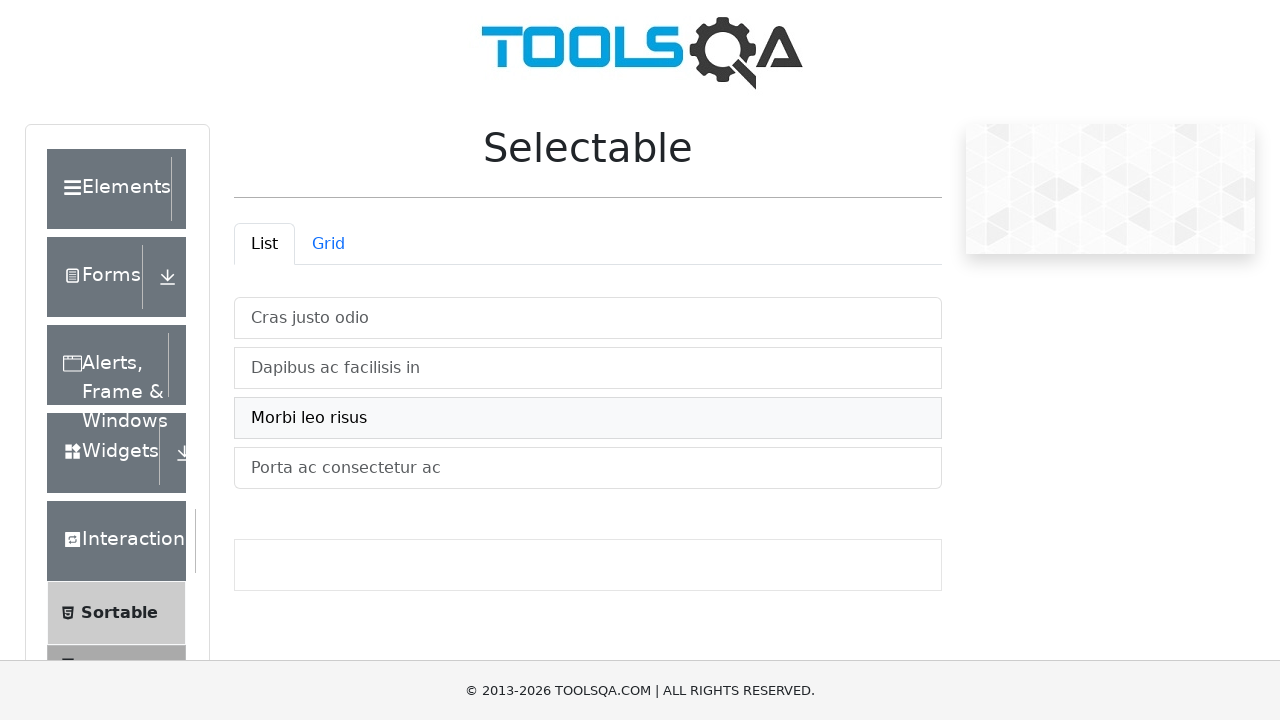